Navigates to DemoBlaze e-commerce demo site and verifies that product listings with device names and prices are displayed on the homepage.

Starting URL: https://www.demoblaze.com/

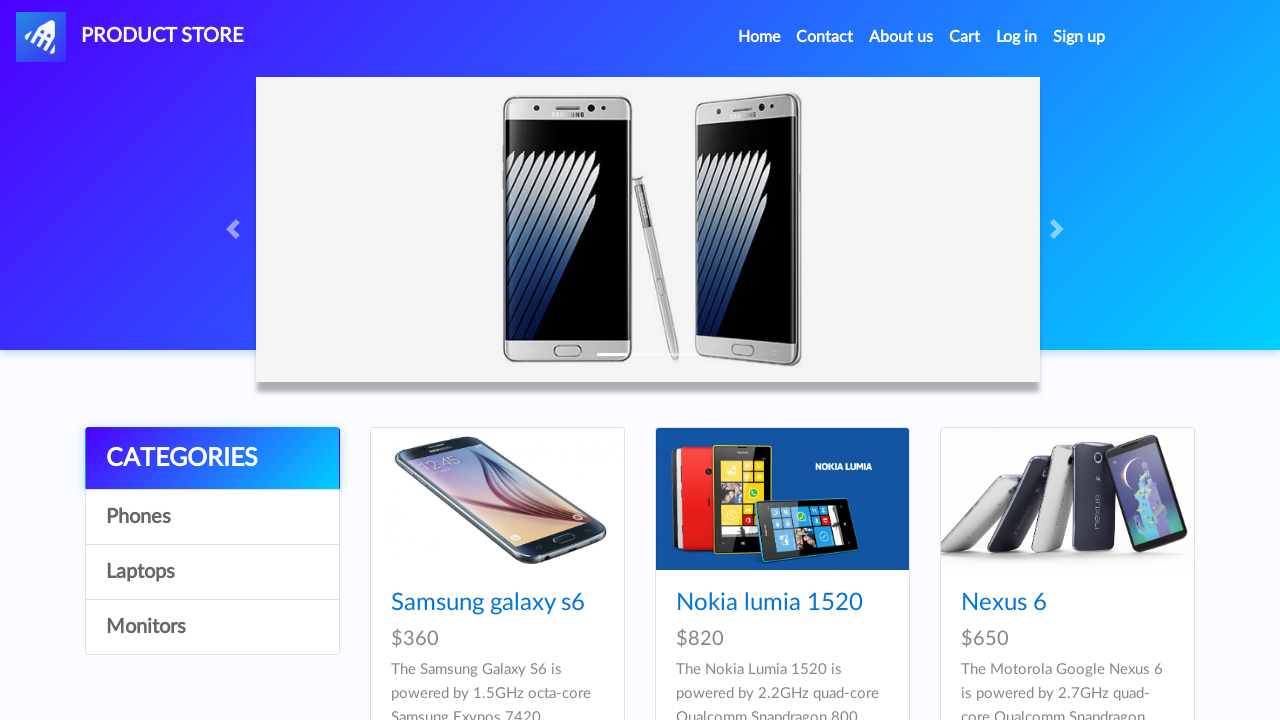

Waited for product listings to load
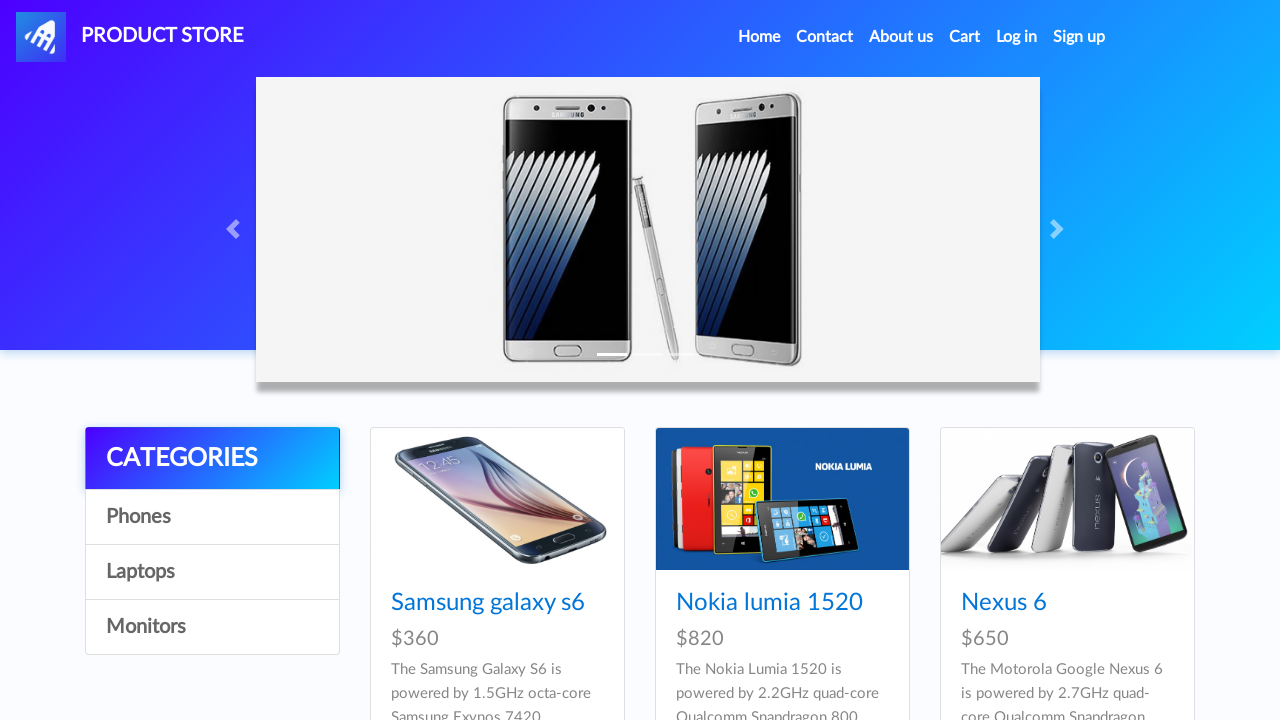

Waited for device names to be visible
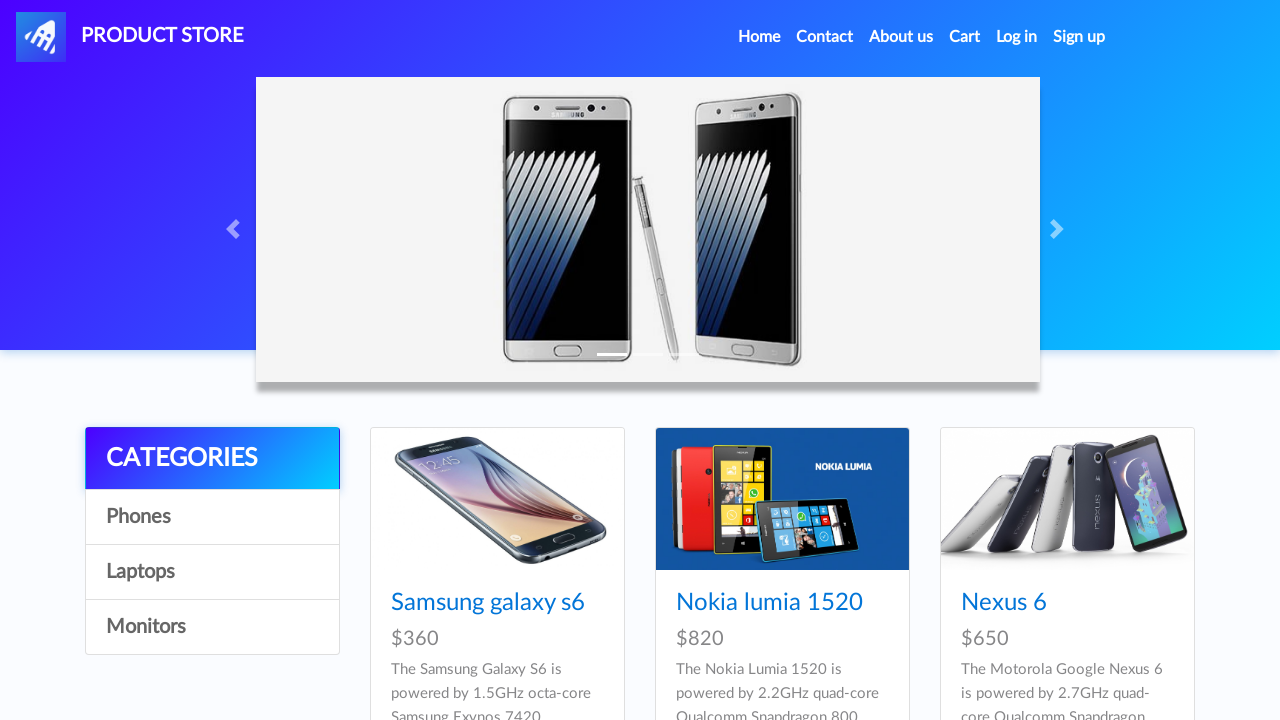

Waited for device prices to be visible
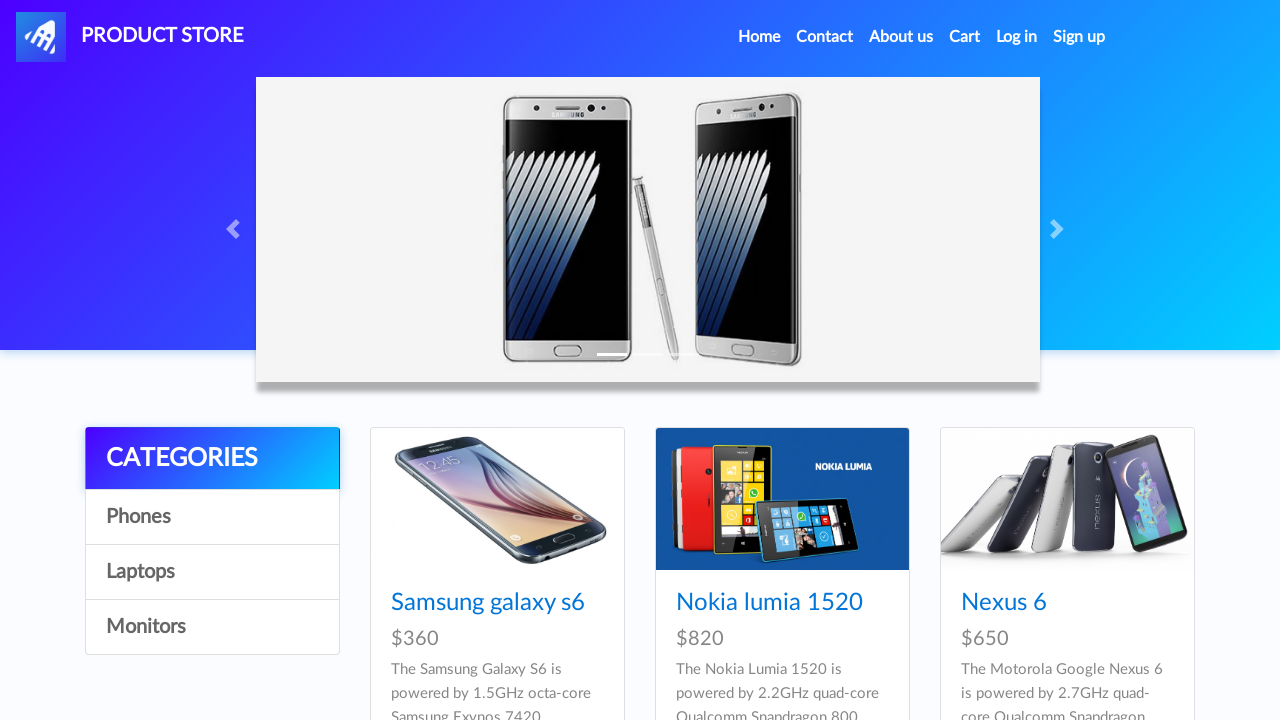

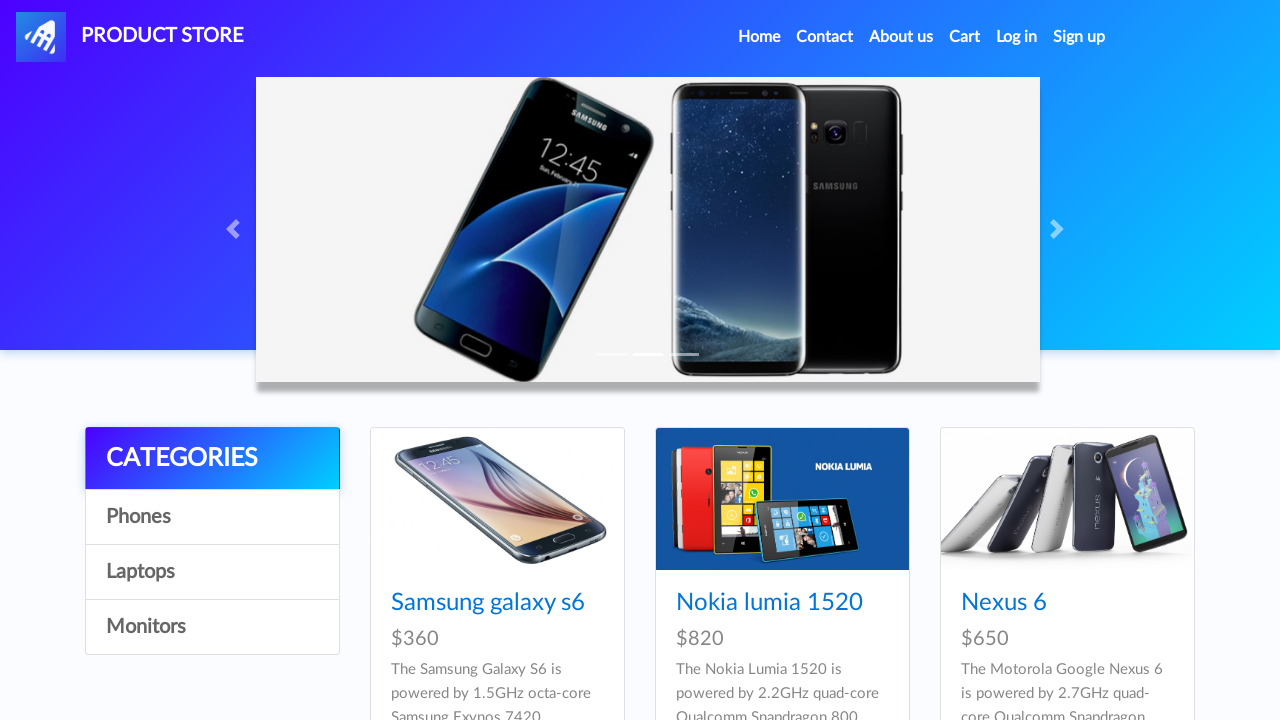